Tests dropdown navigation and window handling by hovering over a menu item and clicking through to a linked page

Starting URL: http://demo.automationtesting.in/Register.html

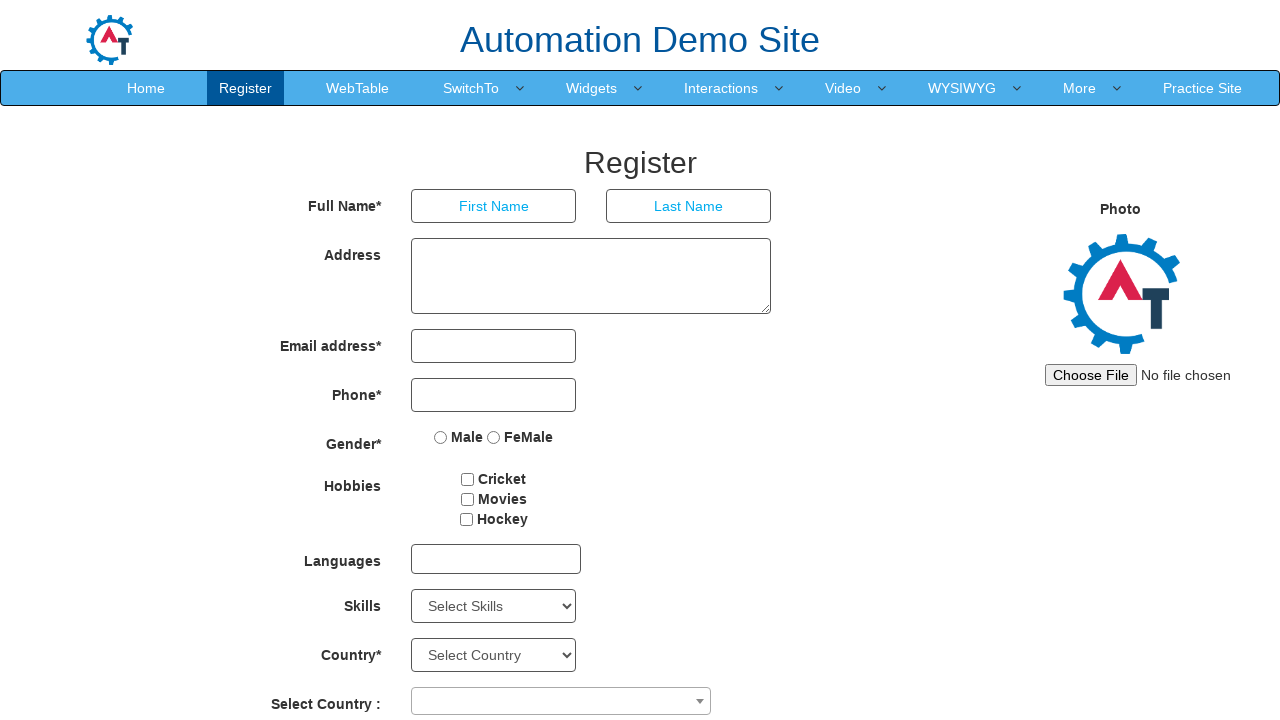

Hovered over the 4th dropdown toggle element (Switch To menu) at (471, 88) on :nth-child(4) > .dropdown-toggle
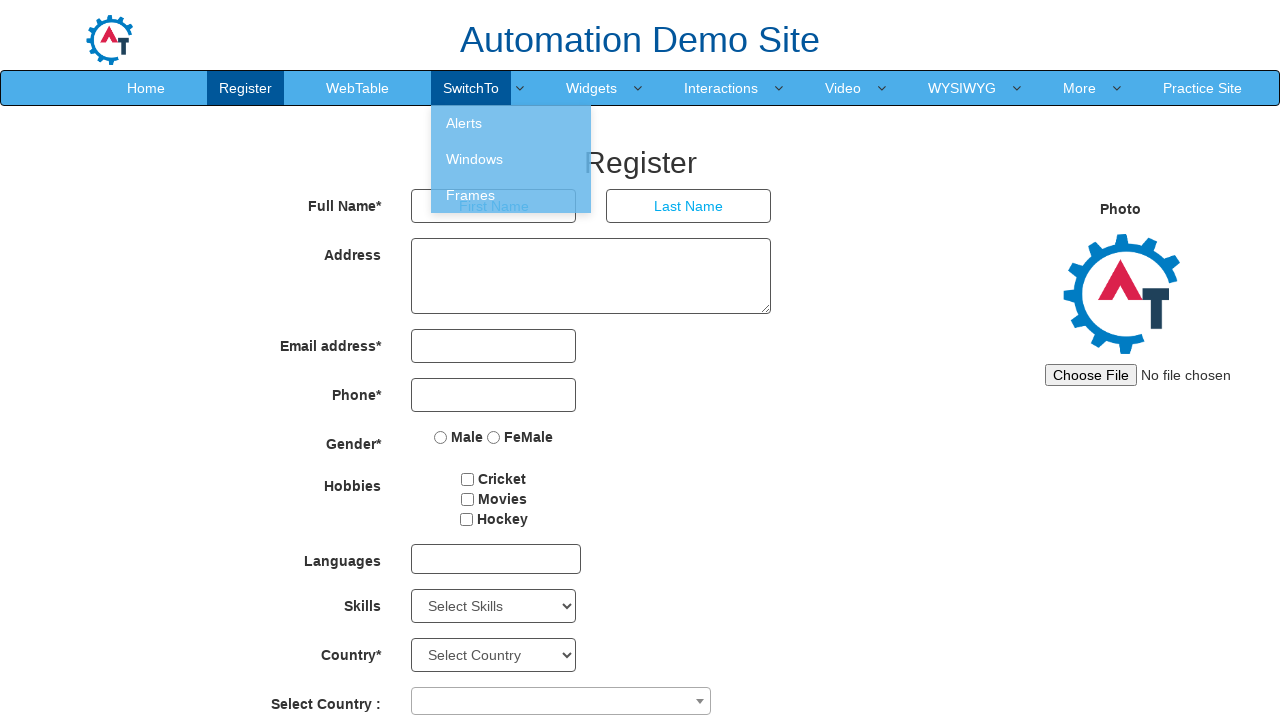

Clicked on Windows.html link in the dropdown at (511, 159) on a[href='Windows.html']
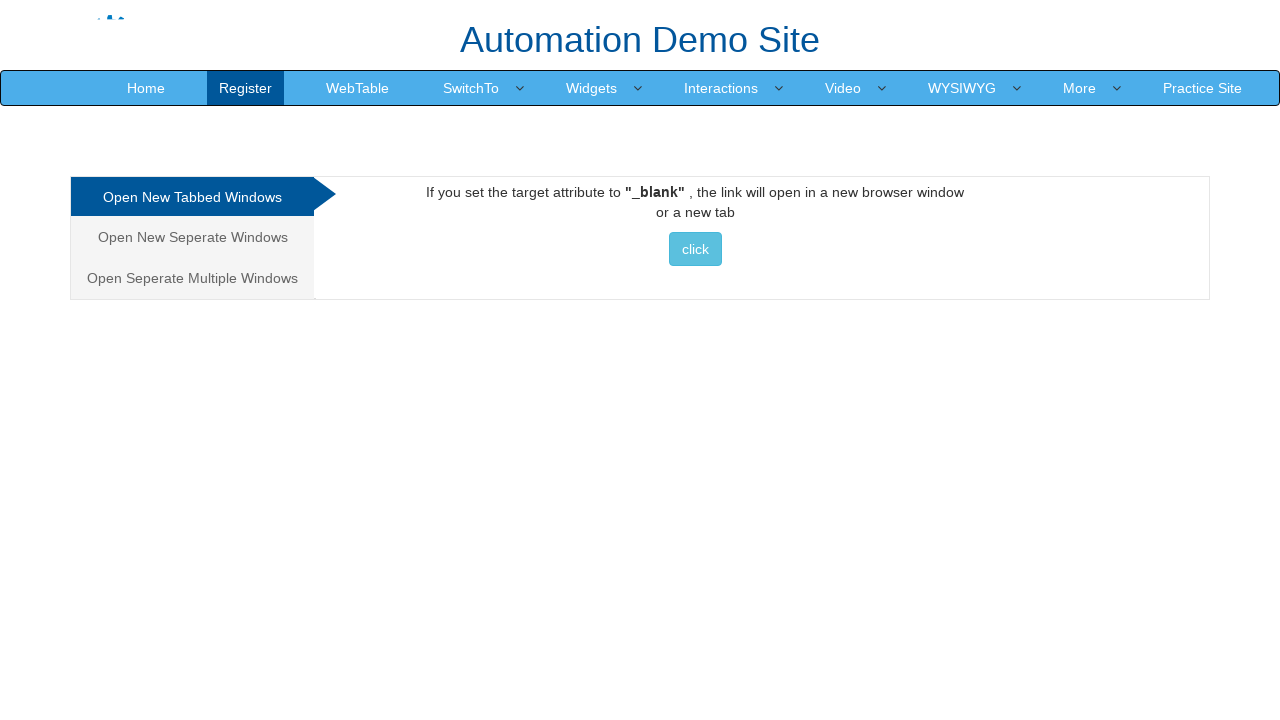

Clicked on the selenium.dev link at (695, 249) on a[href='http://www.selenium.dev']
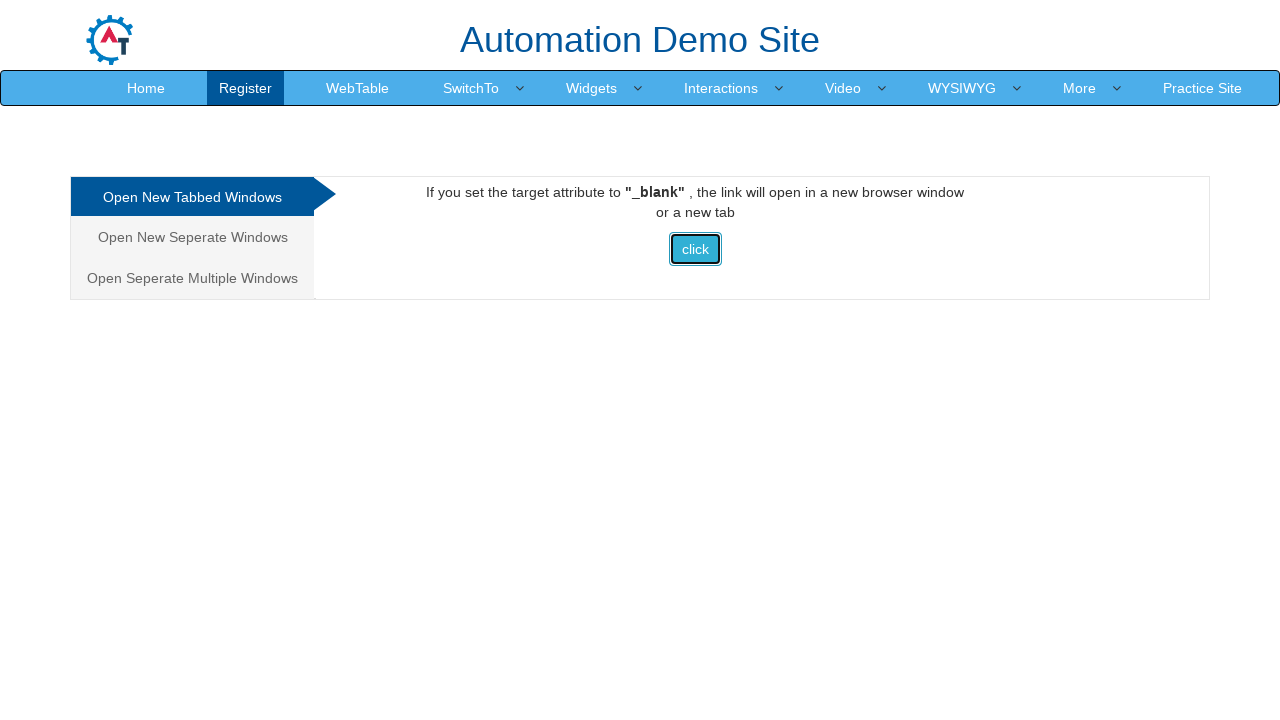

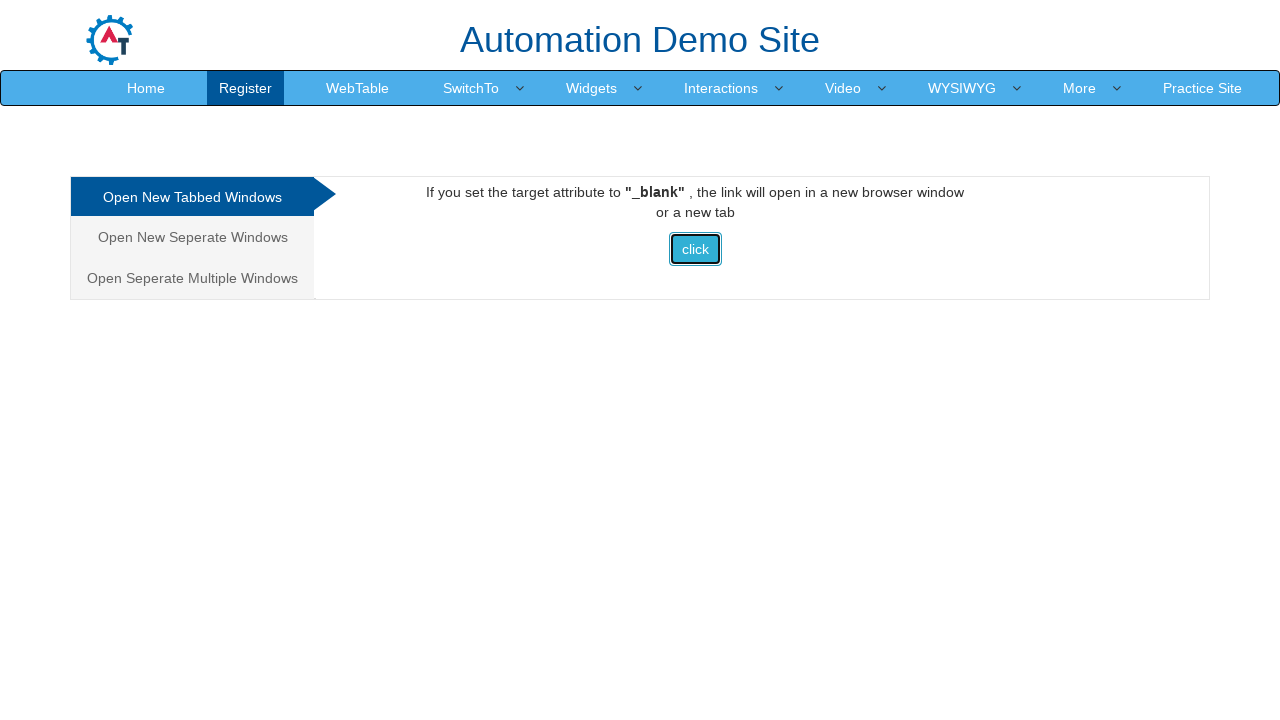